Tests a simple form interaction by navigating to a form page and clicking the submit button

Starting URL: http://suninjuly.github.io/simple_form_find_task.html

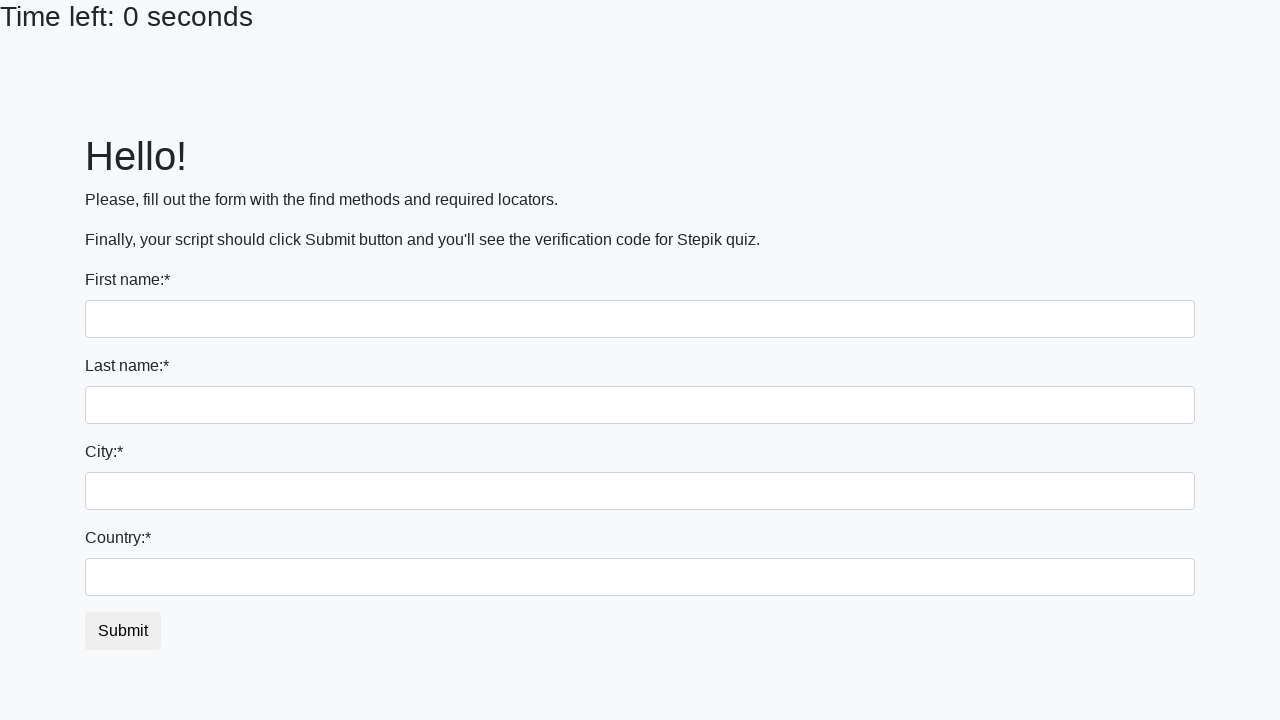

Waited for submit button to be visible on the form page
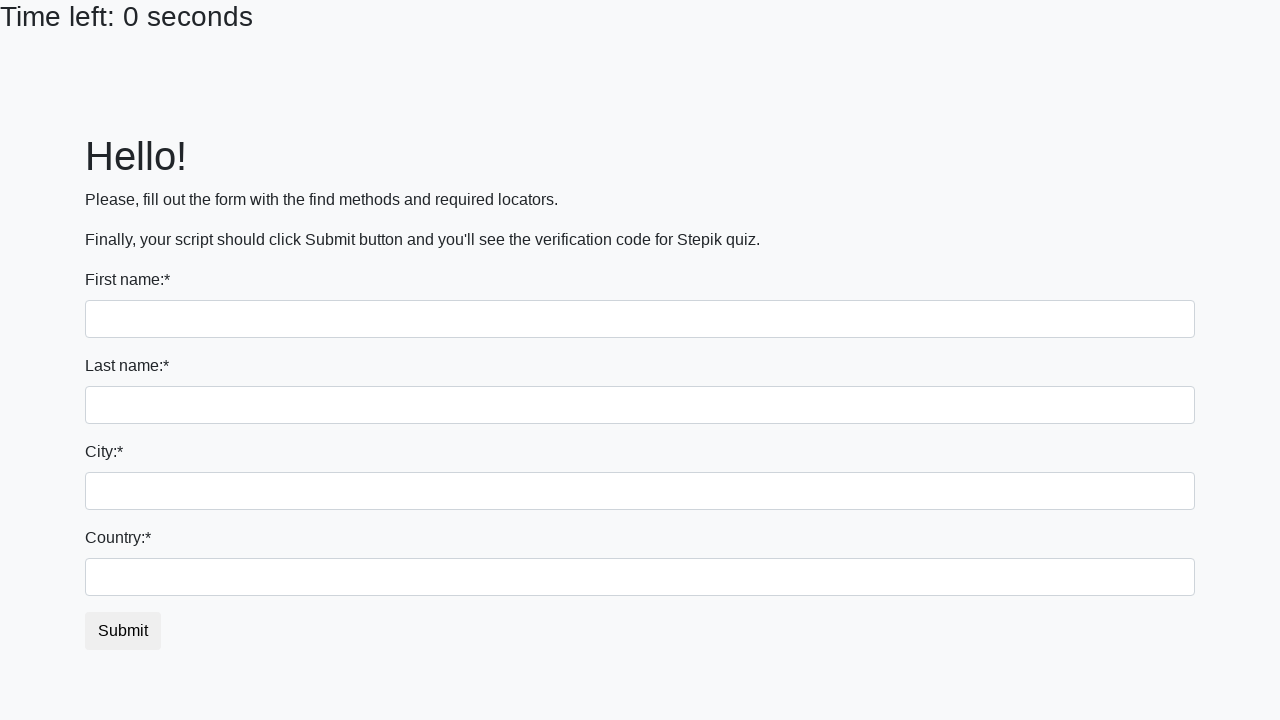

Clicked the submit button at (123, 631) on #submit_button
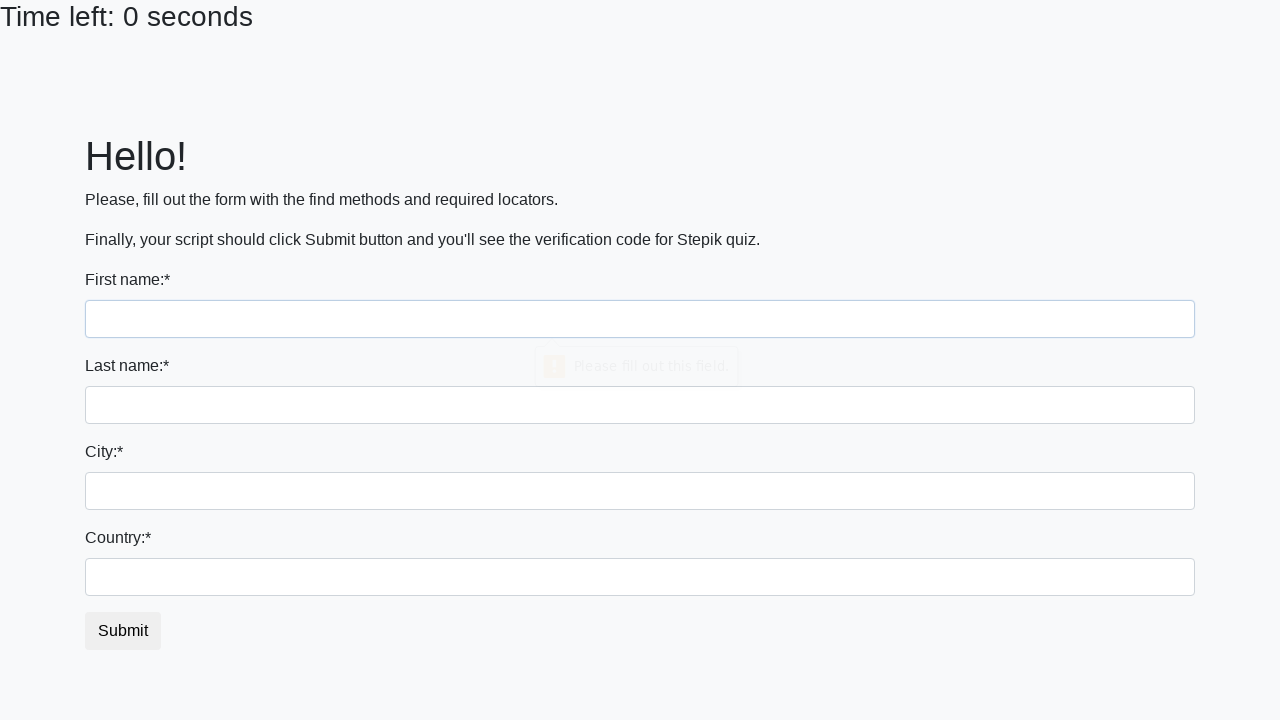

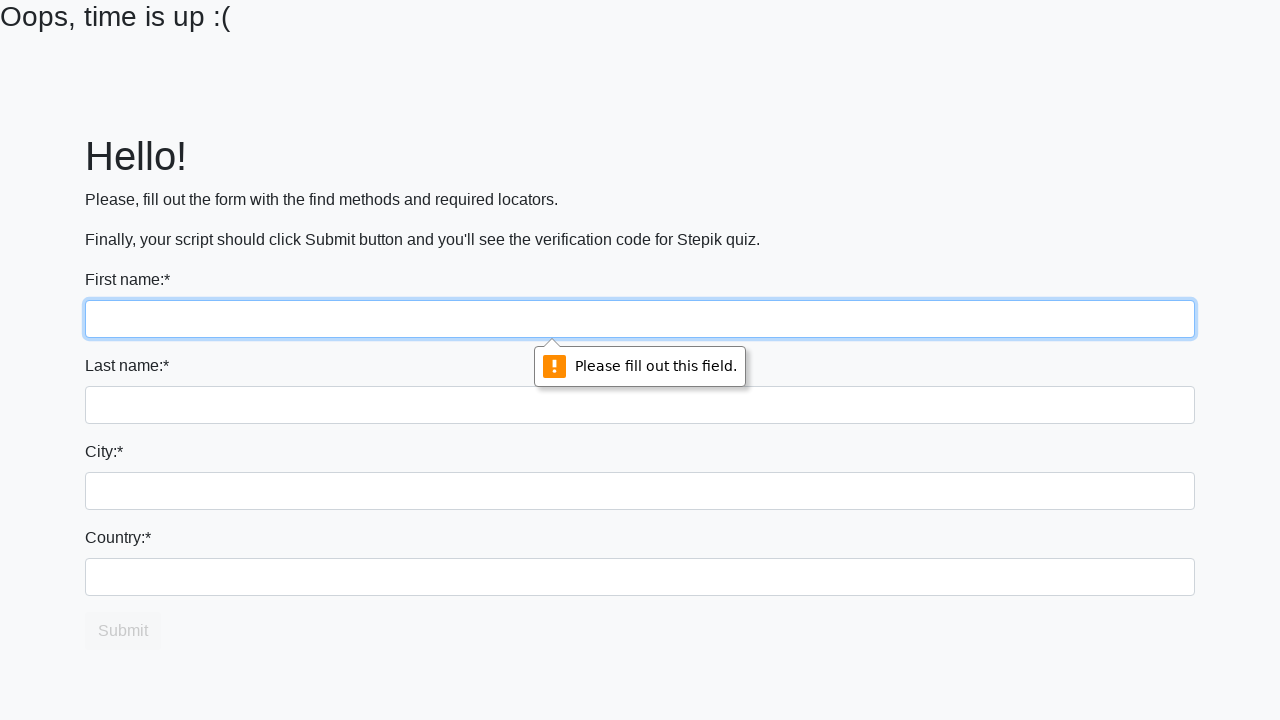